Tests drag and drop functionality on jQueryUI demo page by switching to an iframe and dragging an element to a drop target

Starting URL: https://jqueryui.com/droppable/

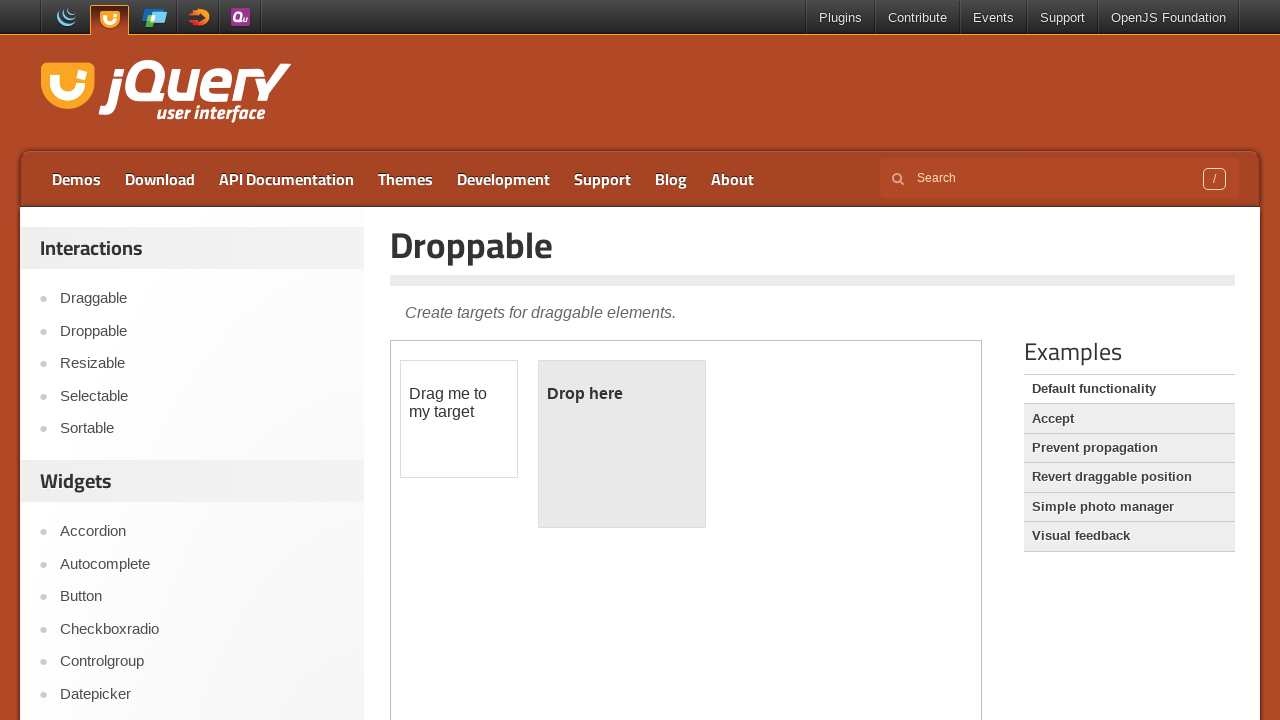

Navigated to jQueryUI droppable demo page
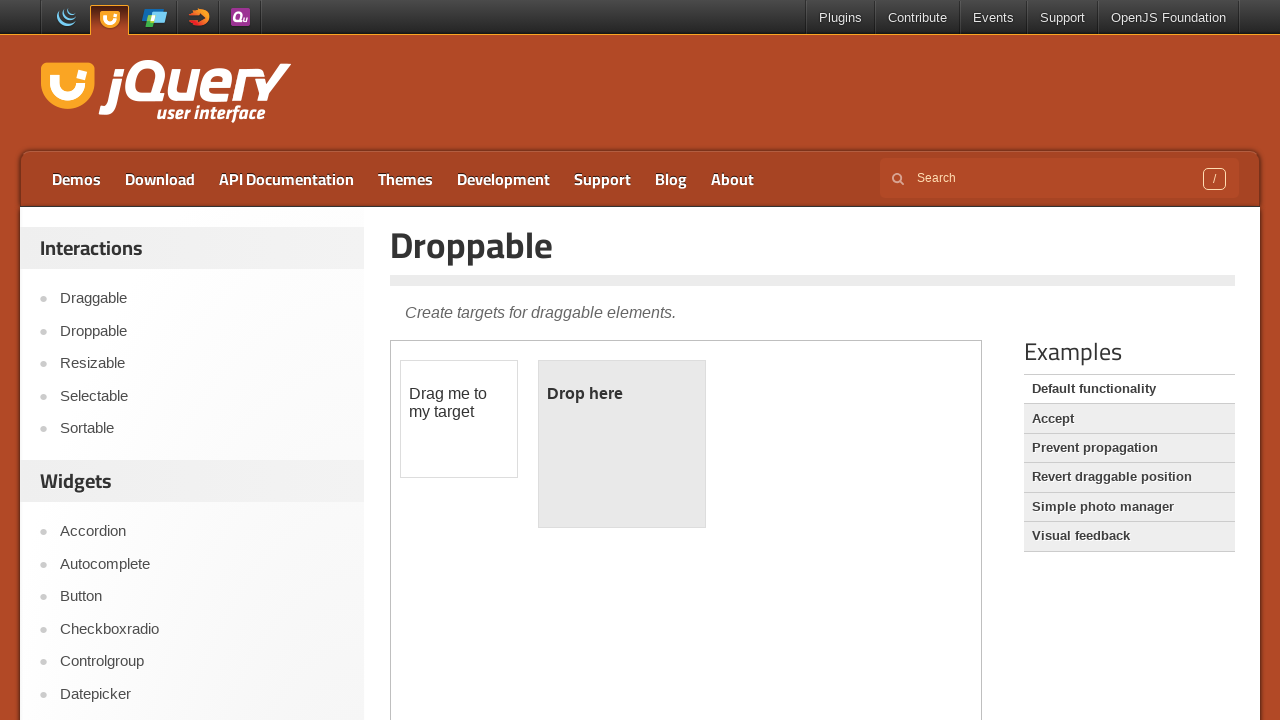

Located the demo iframe
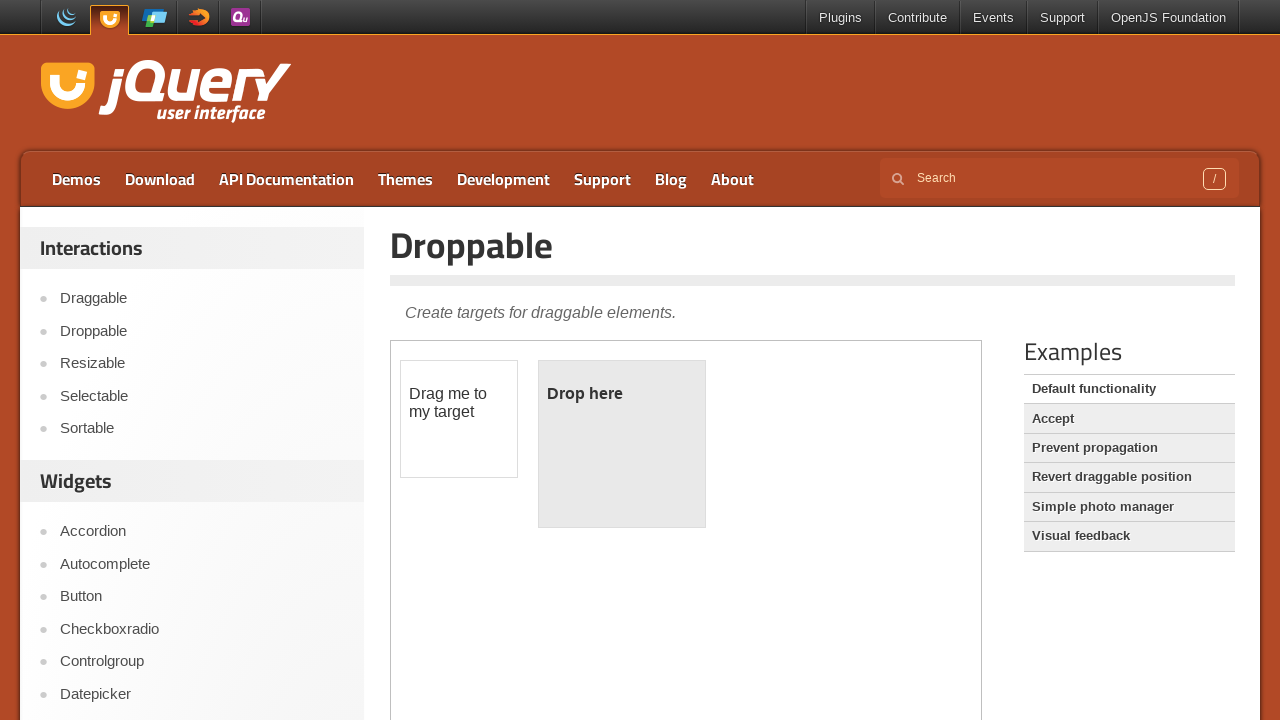

Located the draggable element within iframe
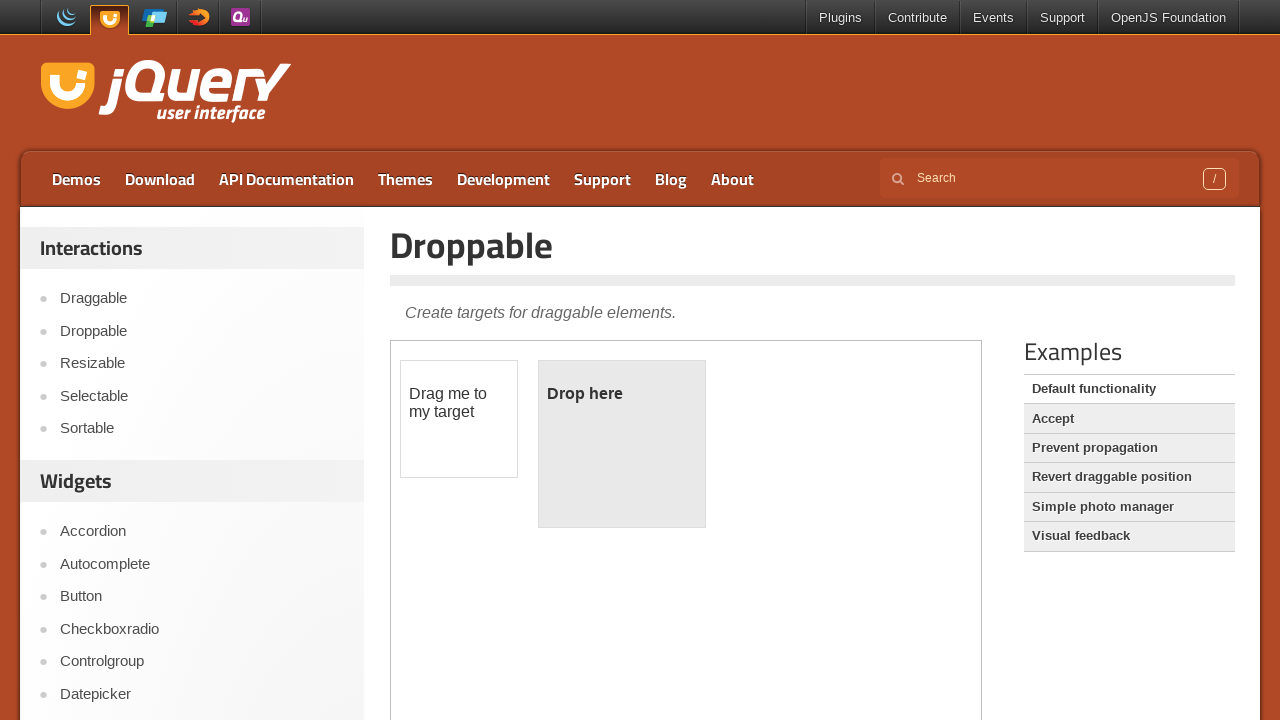

Located the droppable target element within iframe
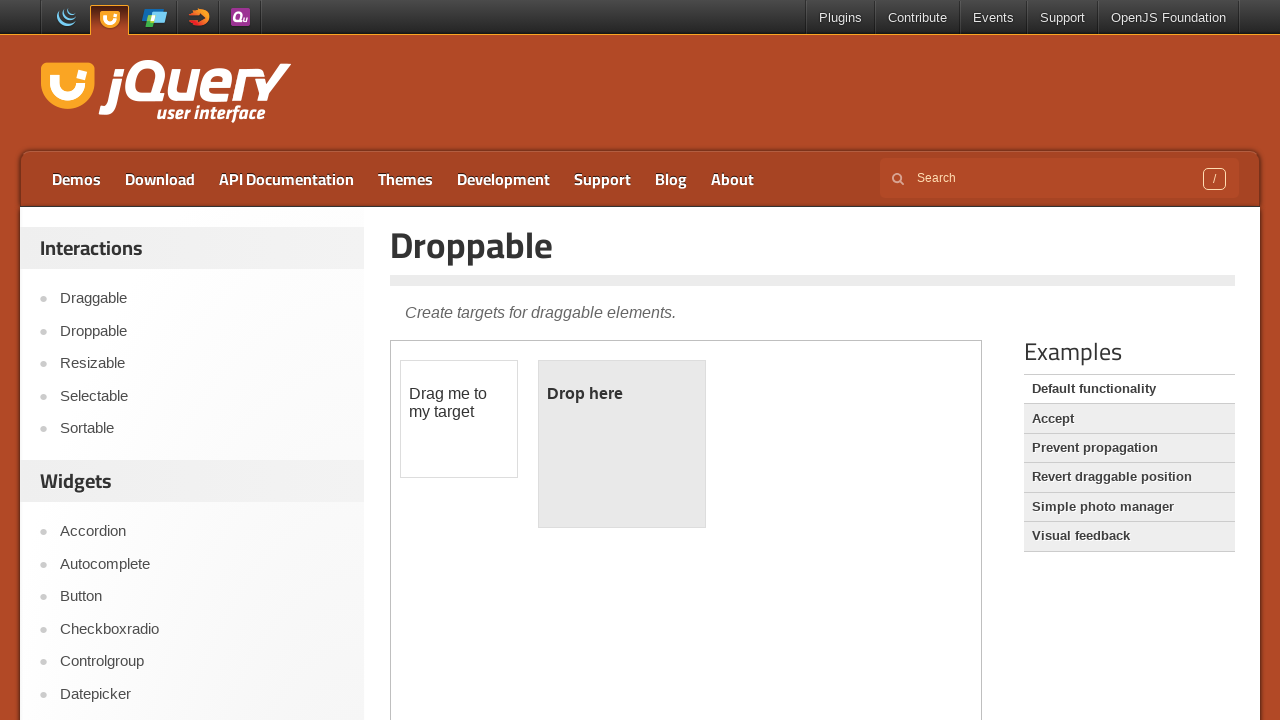

Dragged element from draggable to droppable target at (622, 444)
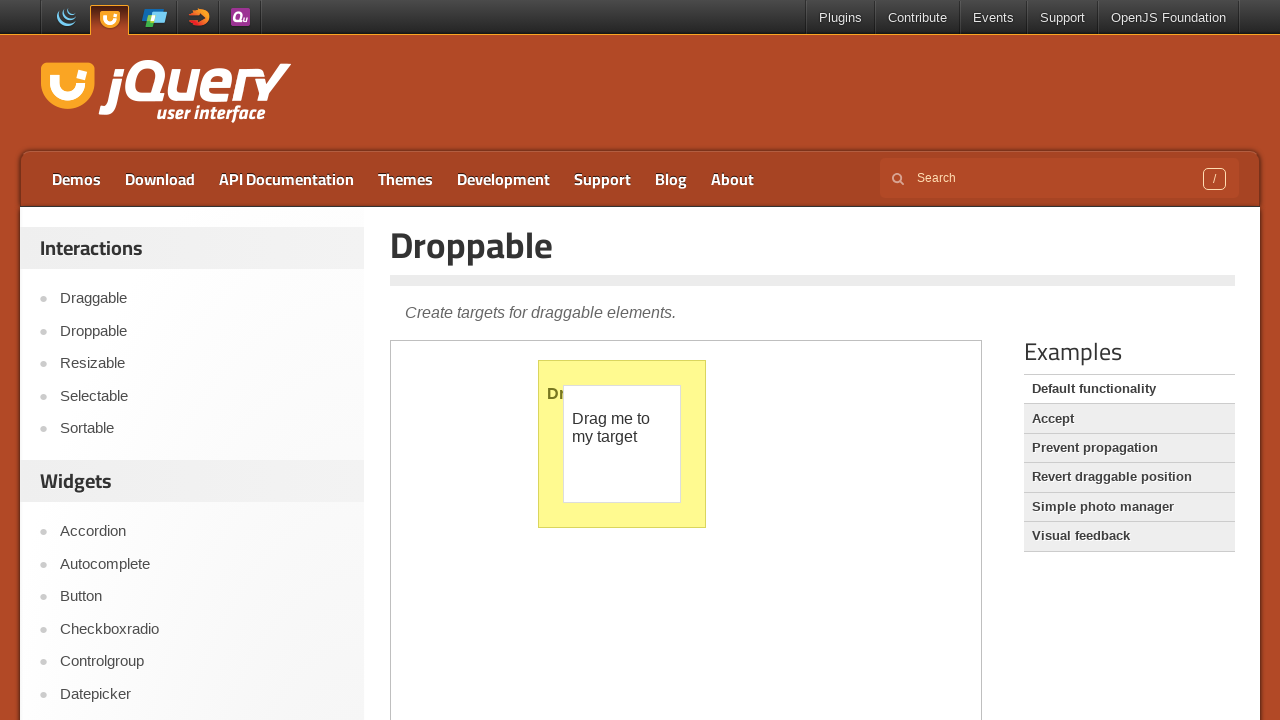

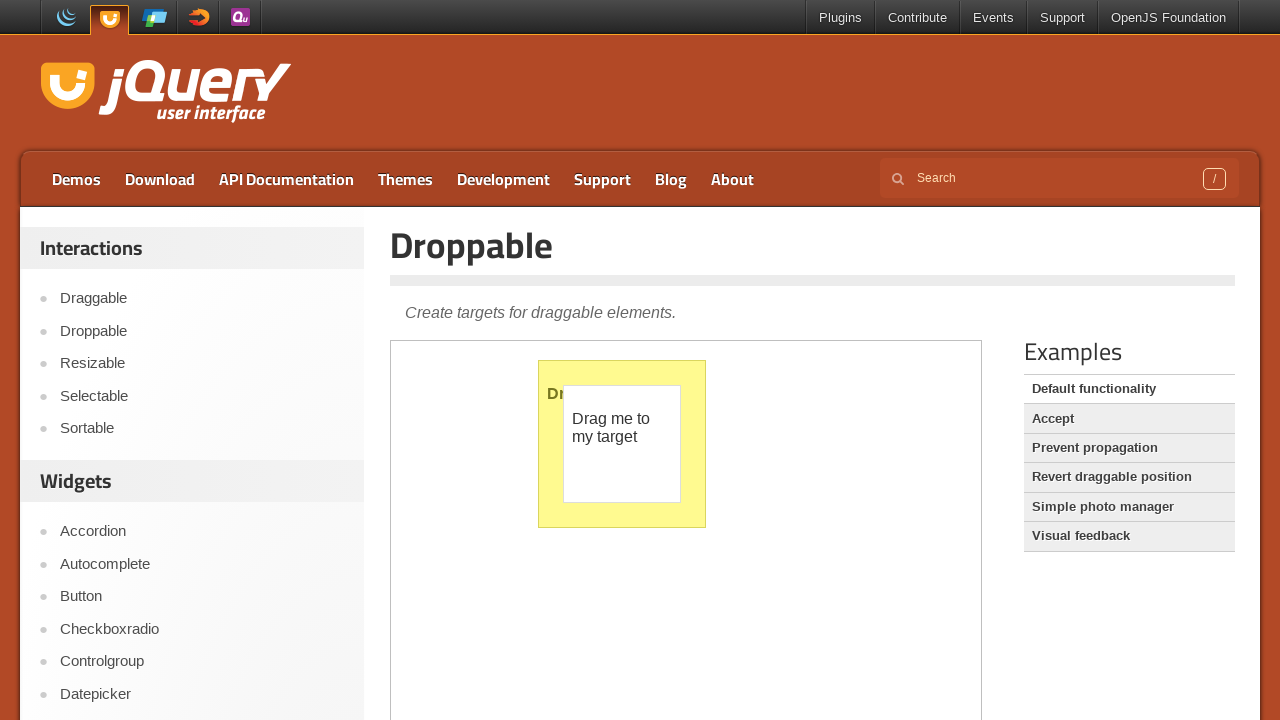